Verifies whether the options in the 'animals' dropdown are sorted alphabetically by comparing the original order with a sorted version

Starting URL: https://testautomationpractice.blogspot.com/

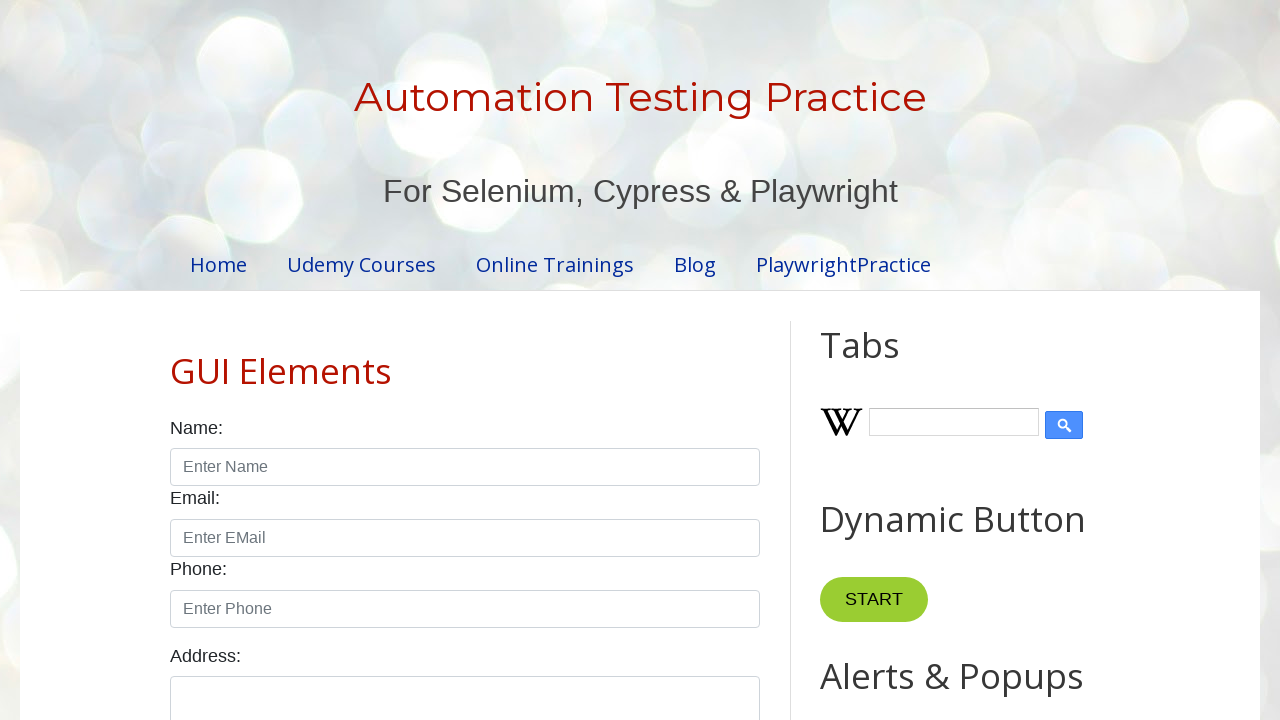

Navigated to Test Automation Practice website
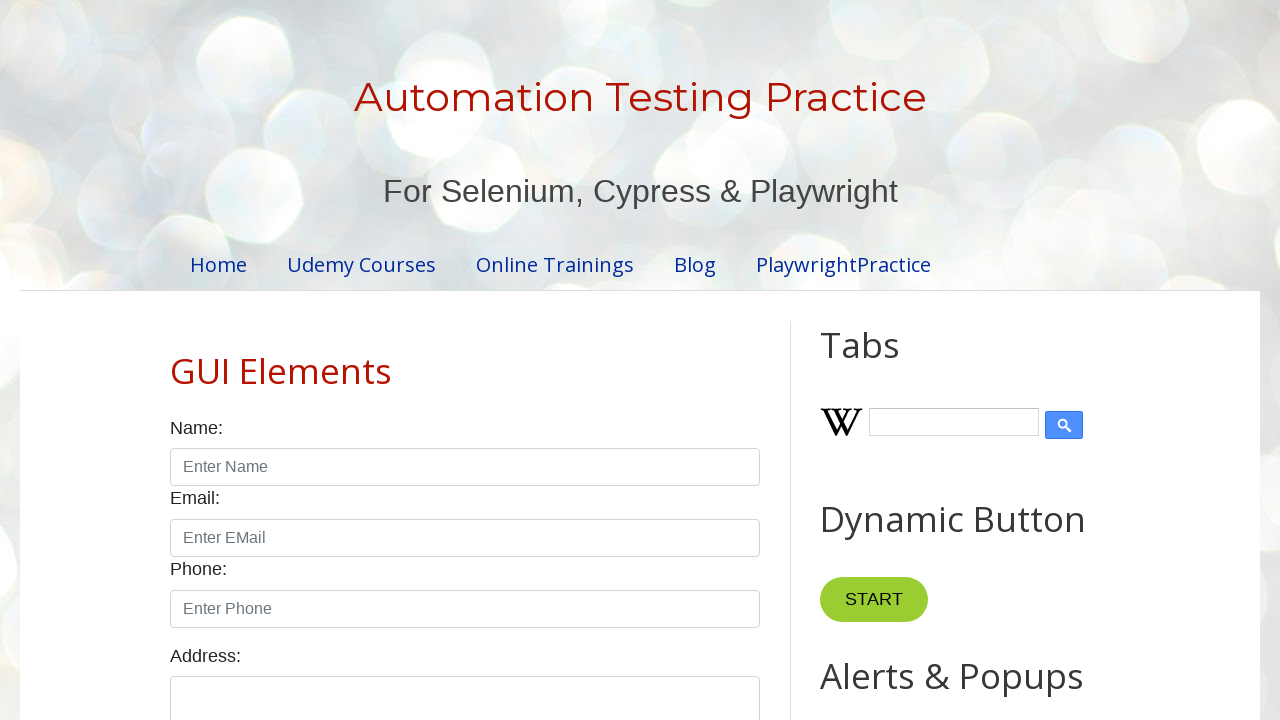

Located the animals dropdown element
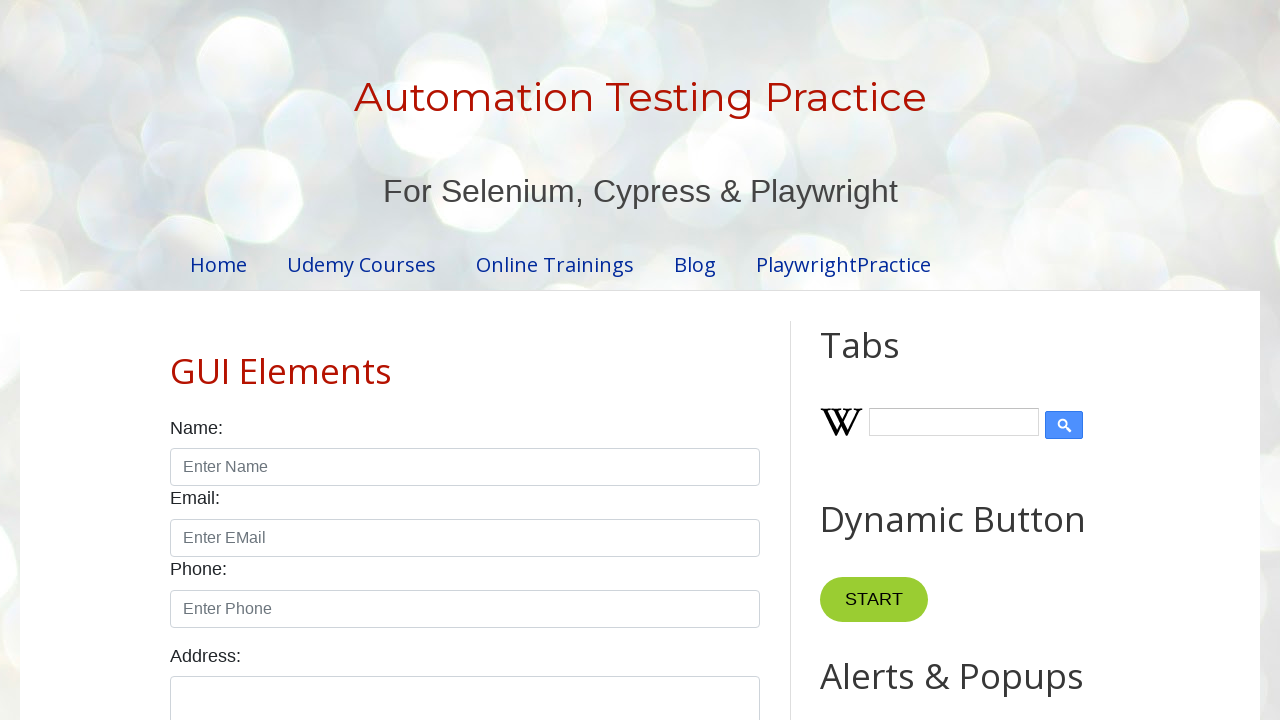

Retrieved all options from the animals dropdown
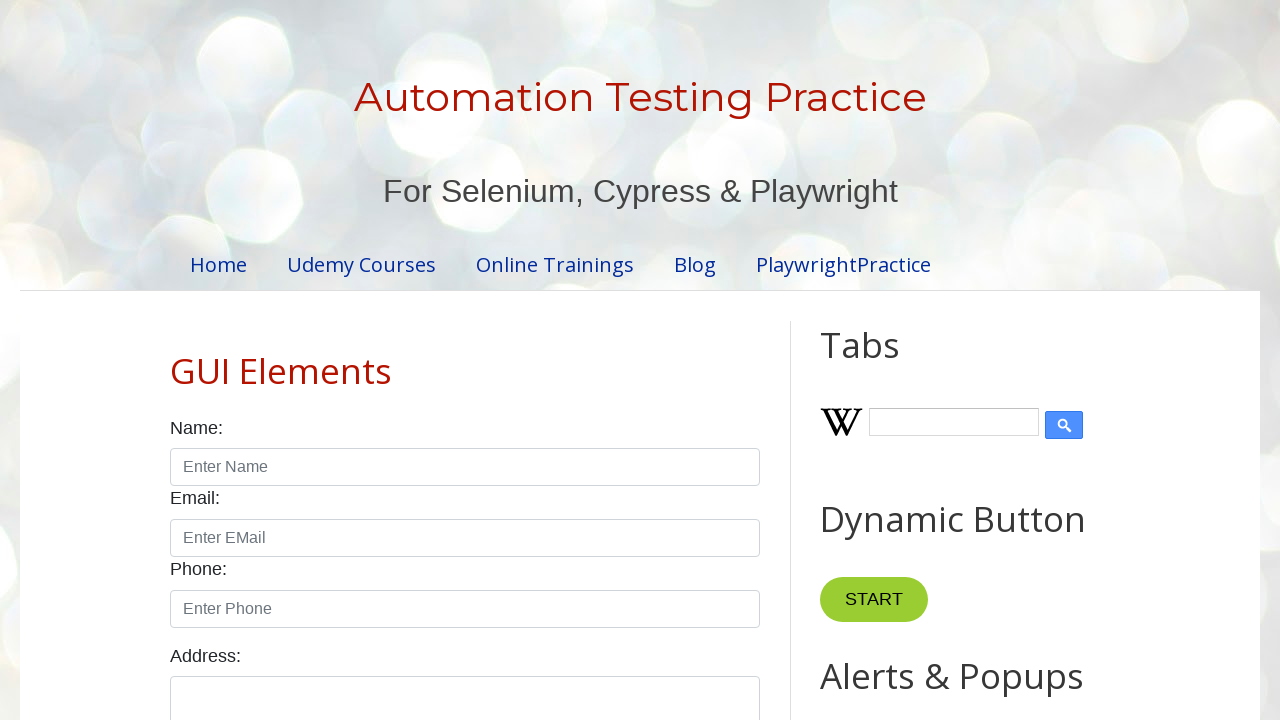

Extracted text from all dropdown options: ['Cat', 'Cheetah', 'Deer', 'Dog', 'Elephant', 'Fox', 'Giraffe', 'Lion', 'Rabbit', 'Zebra']
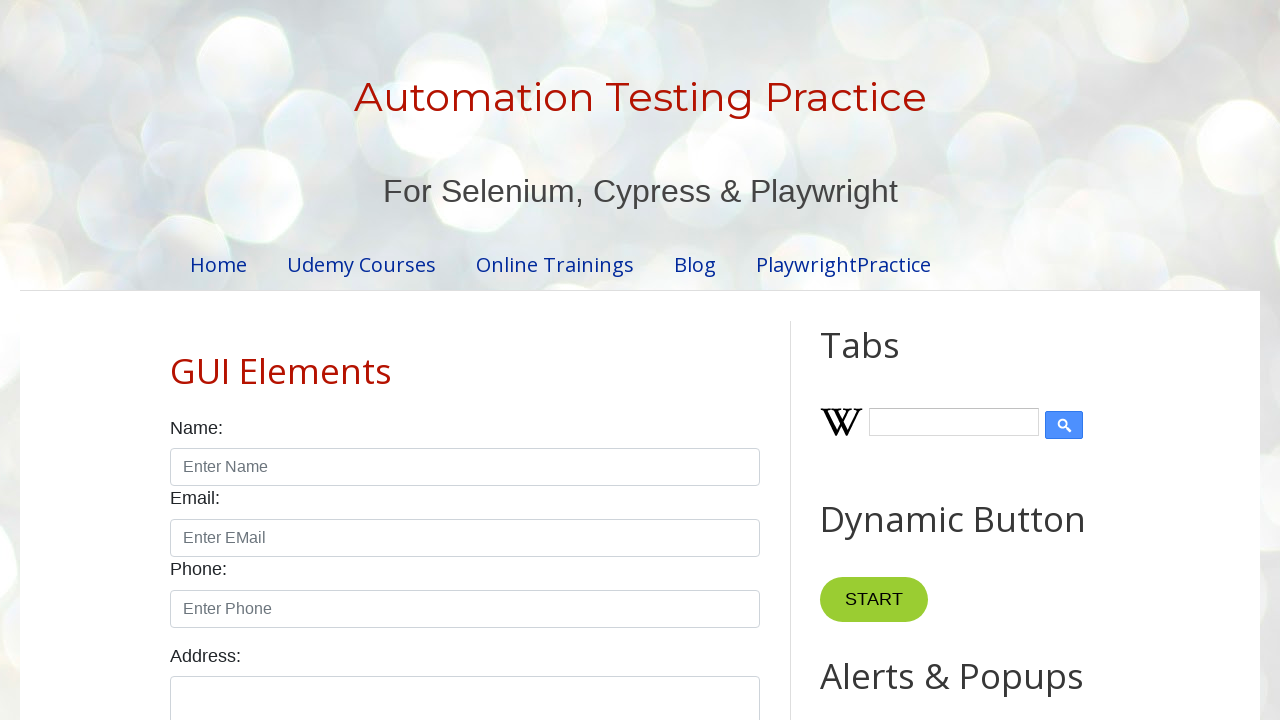

Created alphabetically sorted copy of options: ['Cat', 'Cheetah', 'Deer', 'Dog', 'Elephant', 'Fox', 'Giraffe', 'Lion', 'Rabbit', 'Zebra']
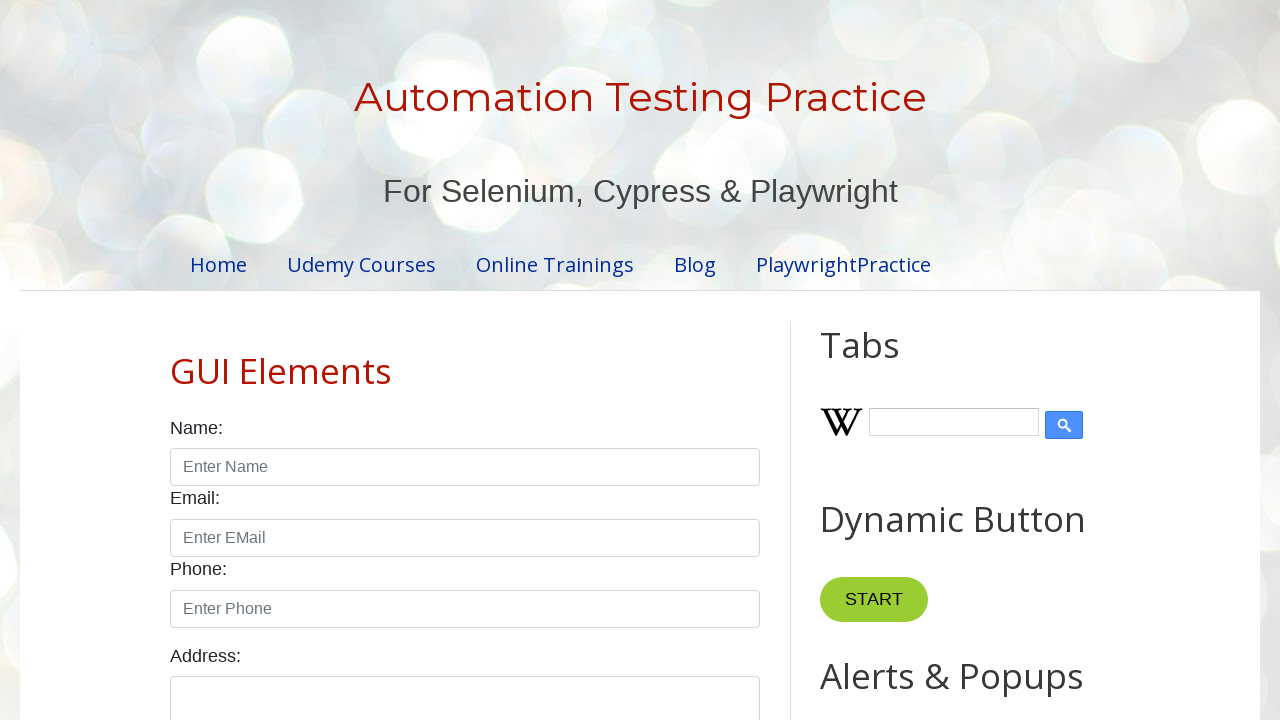

Verification passed: Dropdown options are sorted alphabetically
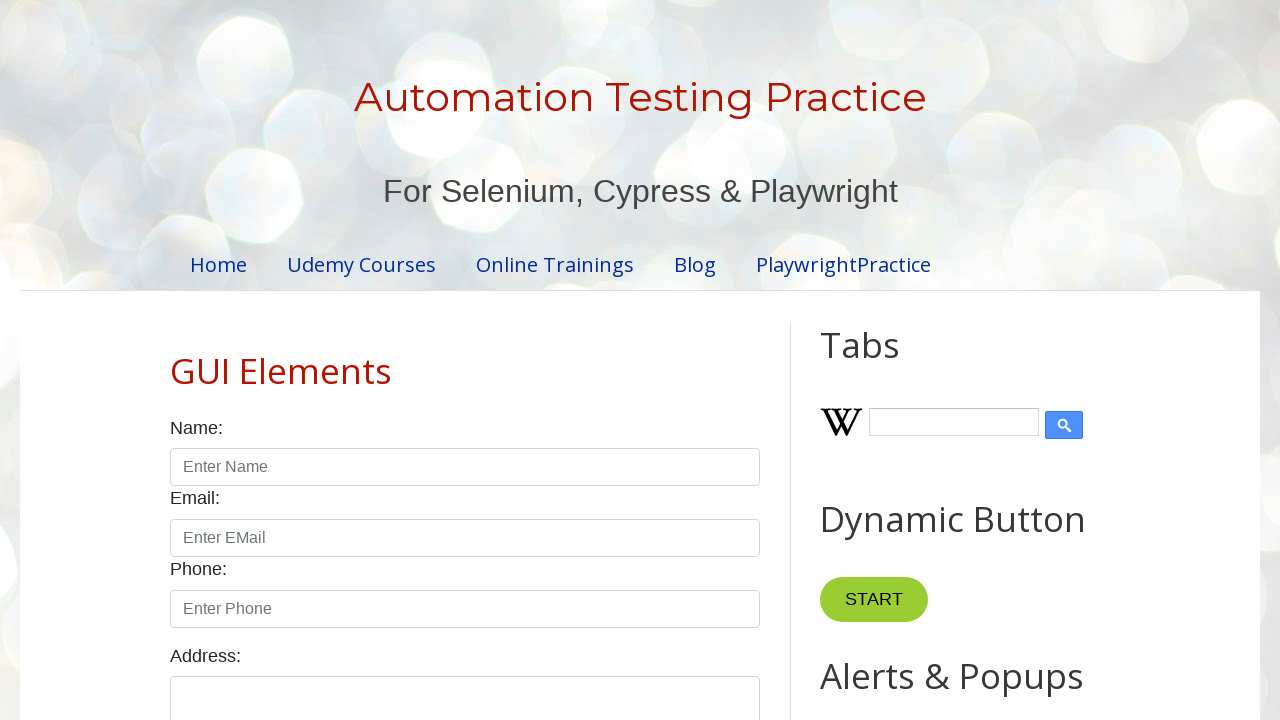

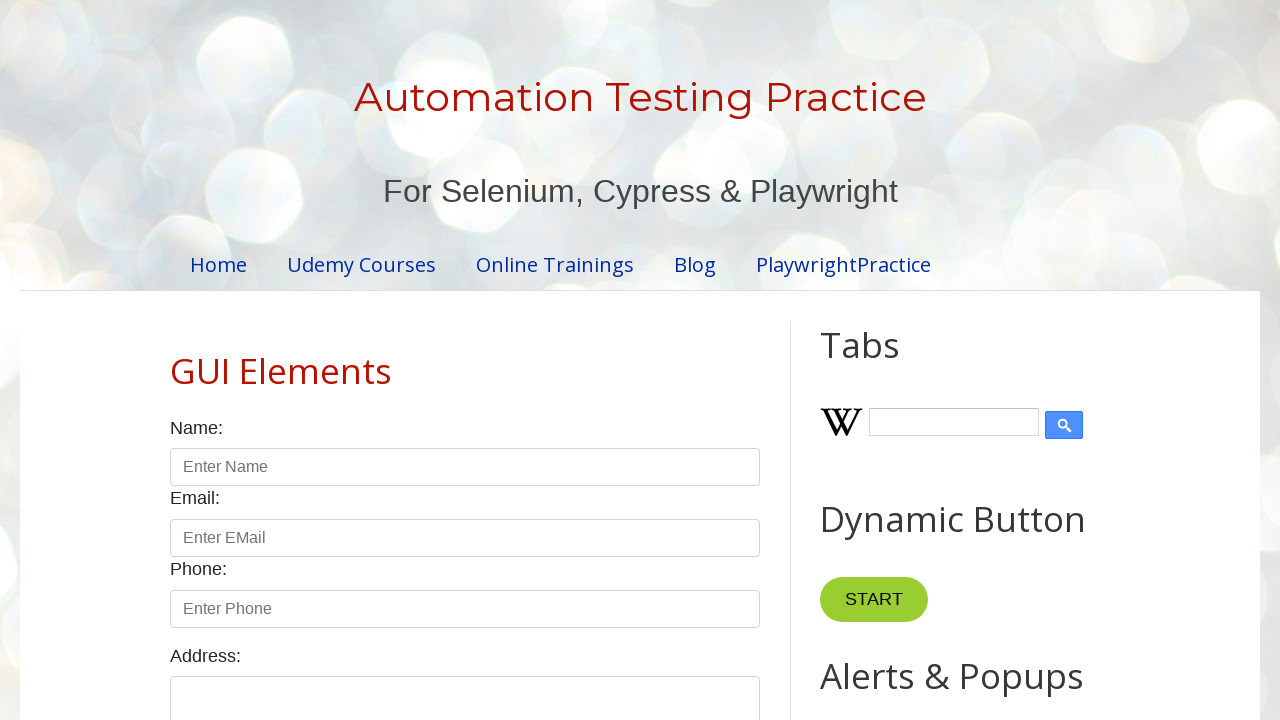